Tests window handling functionality by clicking a link that opens a new window, switching to the child window, and verifying text content on the new page.

Starting URL: https://rahulshettyacademy.com/loginpagePractise/#

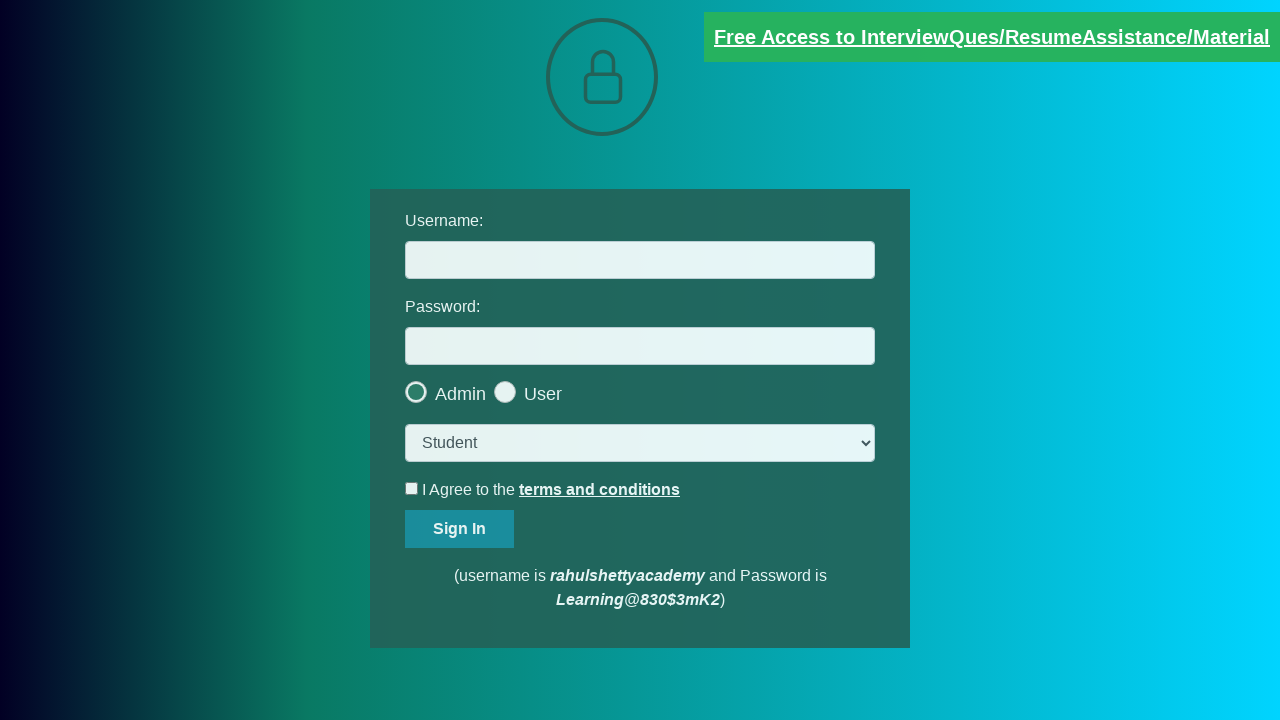

Clicked blinking text link to open new window at (992, 37) on .blinkingText
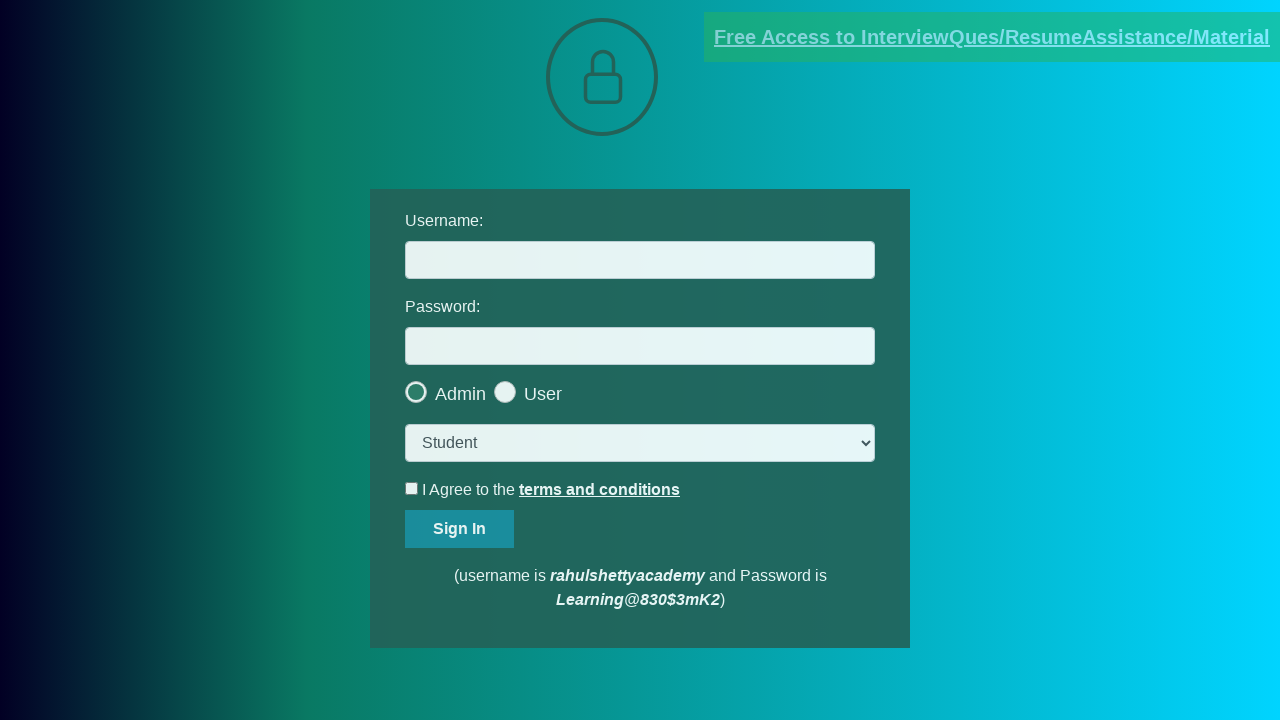

Captured new child window/page
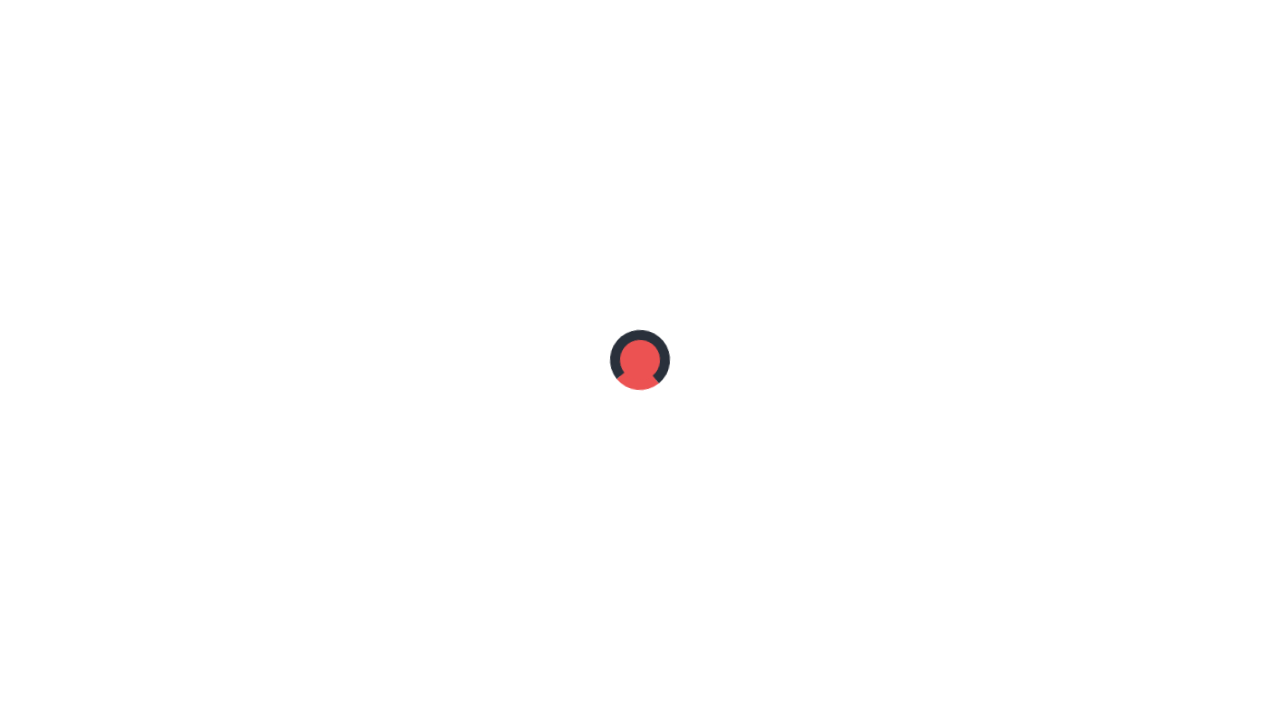

Child page finished loading
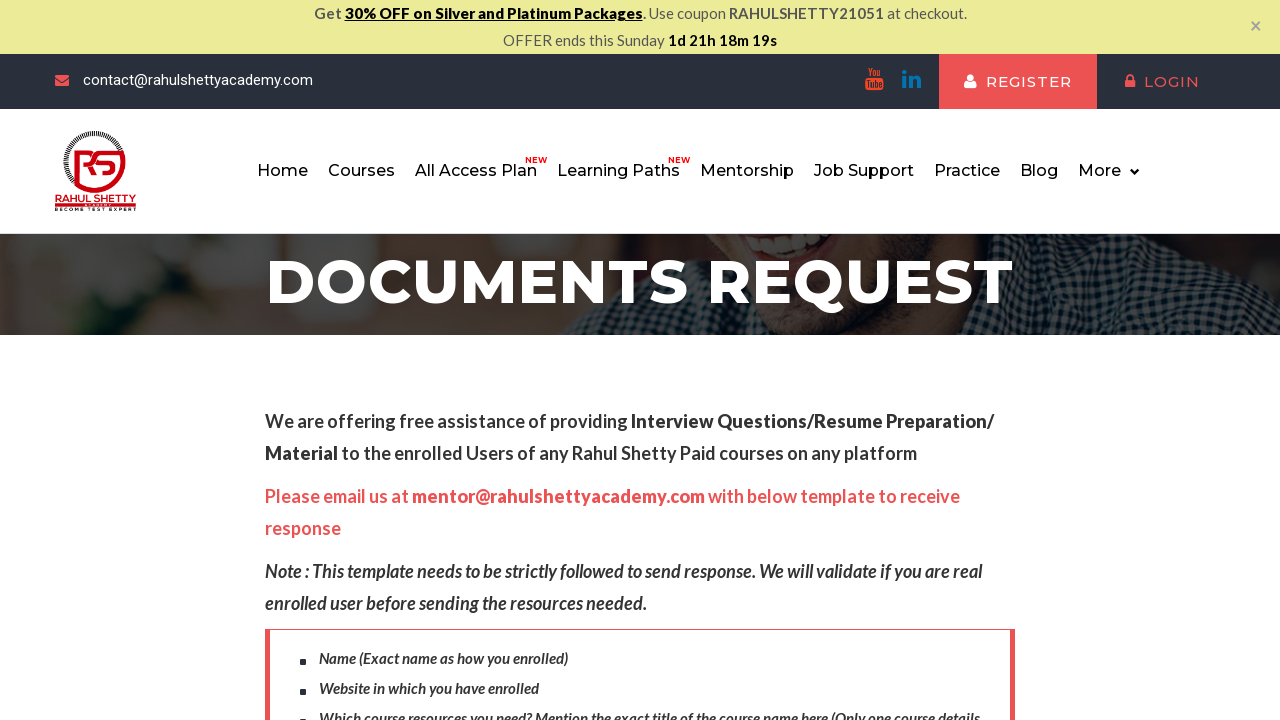

Text element '.im-para.red' found in child window
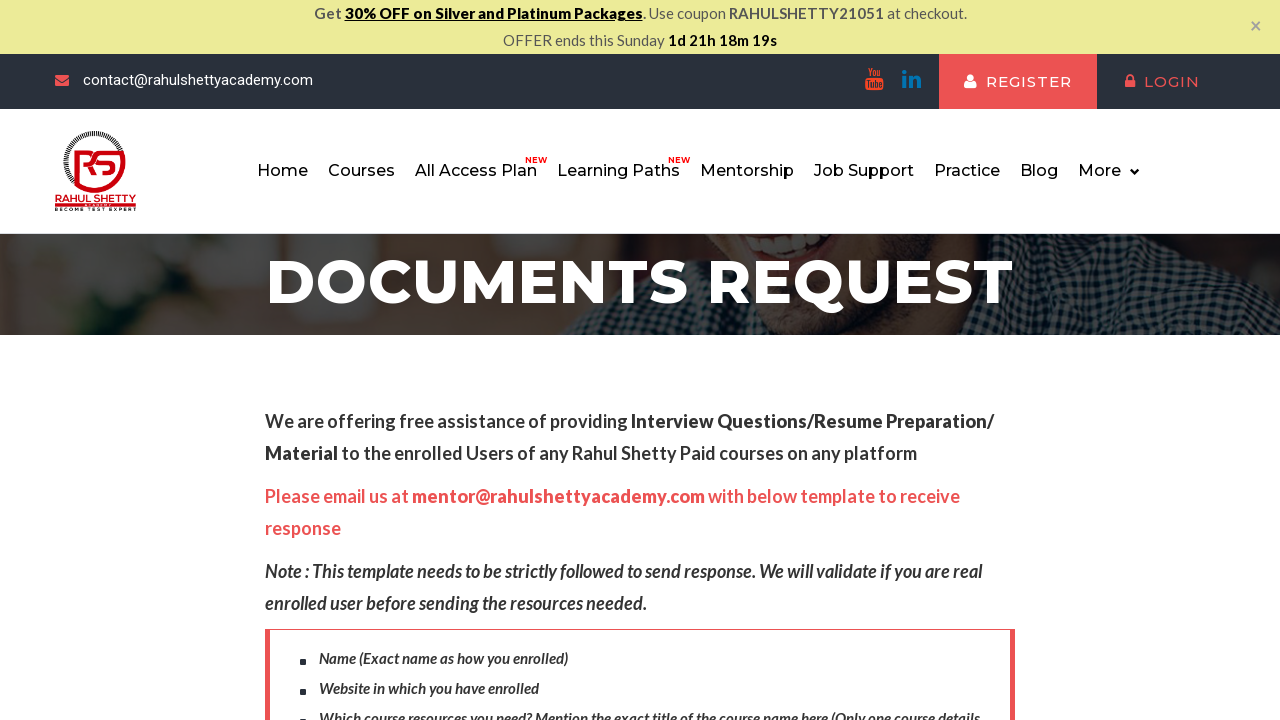

Retrieved text content from element '.im-para.red'
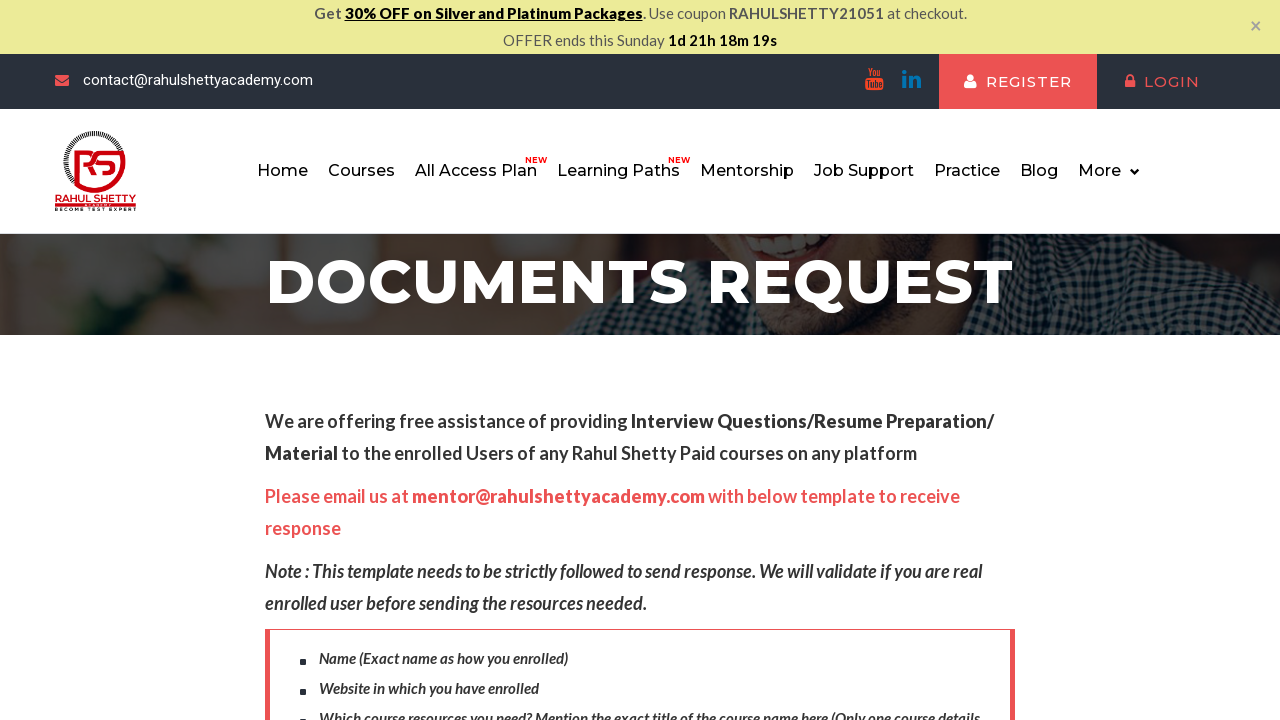

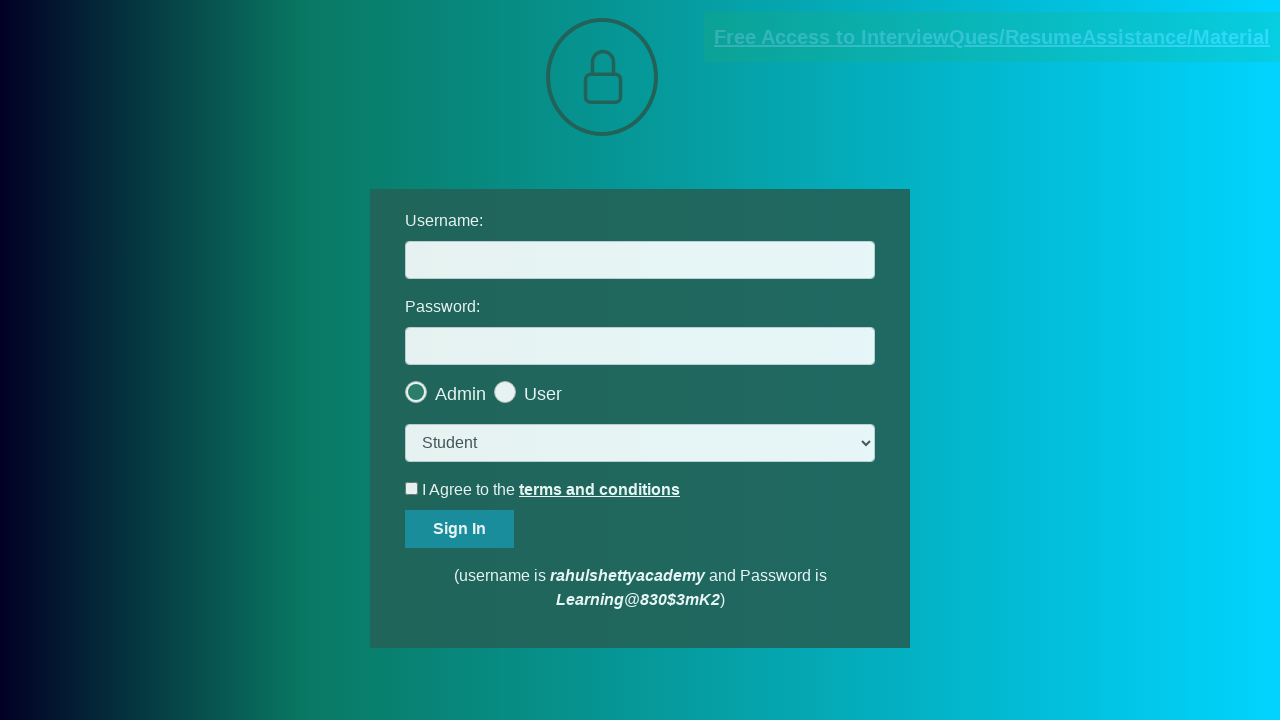